Tests filtering todos by clicking Active, Completed, and All links and using back button navigation

Starting URL: https://demo.playwright.dev/todomvc

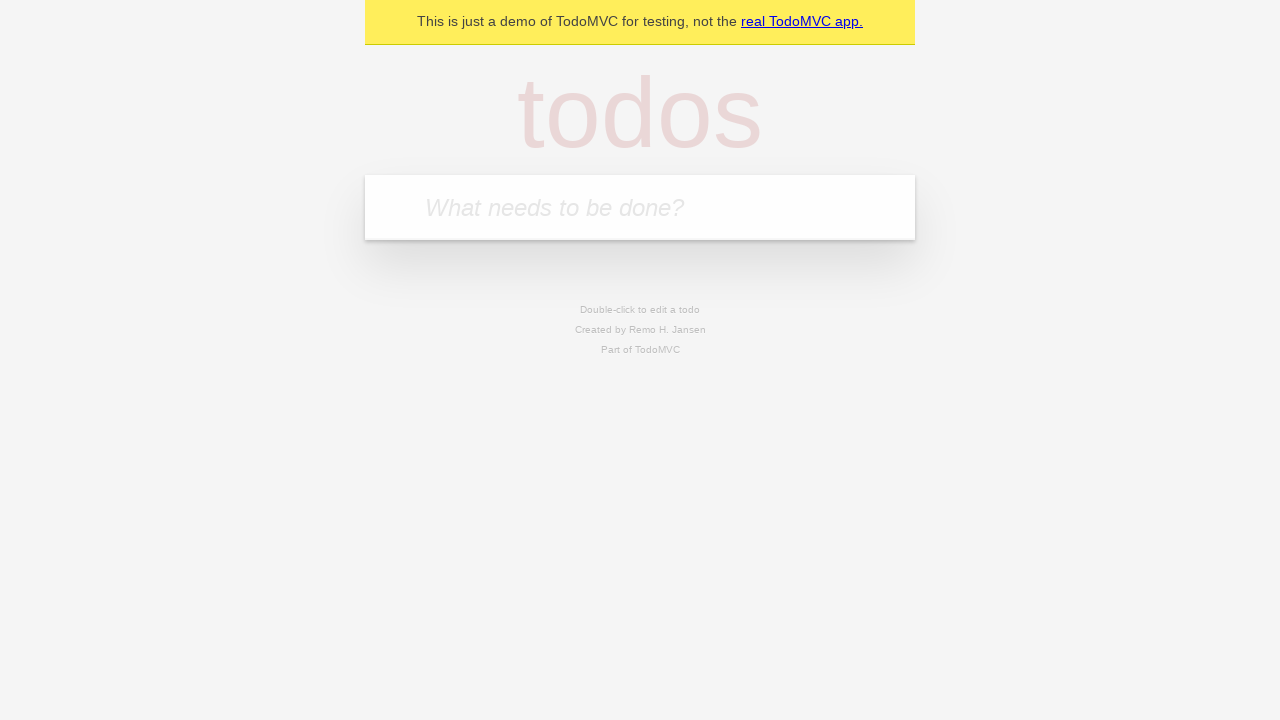

Filled todo input with 'buy some cheese' on internal:attr=[placeholder="What needs to be done?"i]
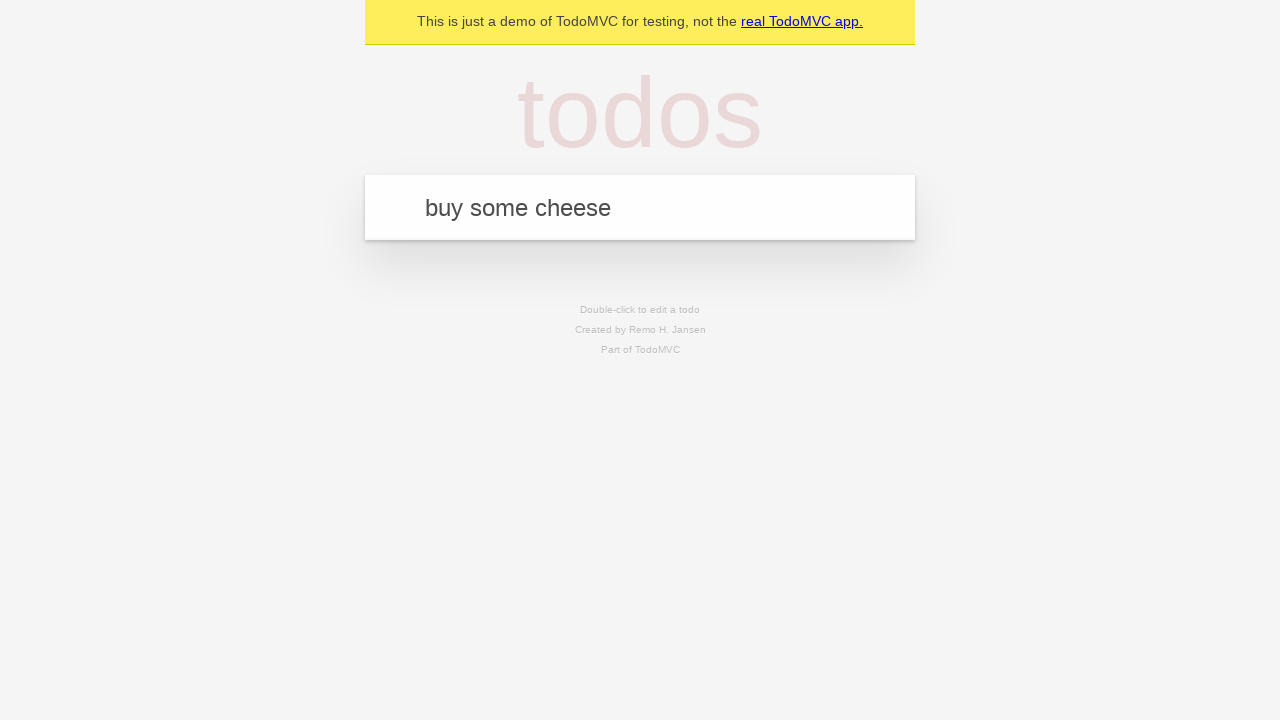

Pressed Enter to add first todo on internal:attr=[placeholder="What needs to be done?"i]
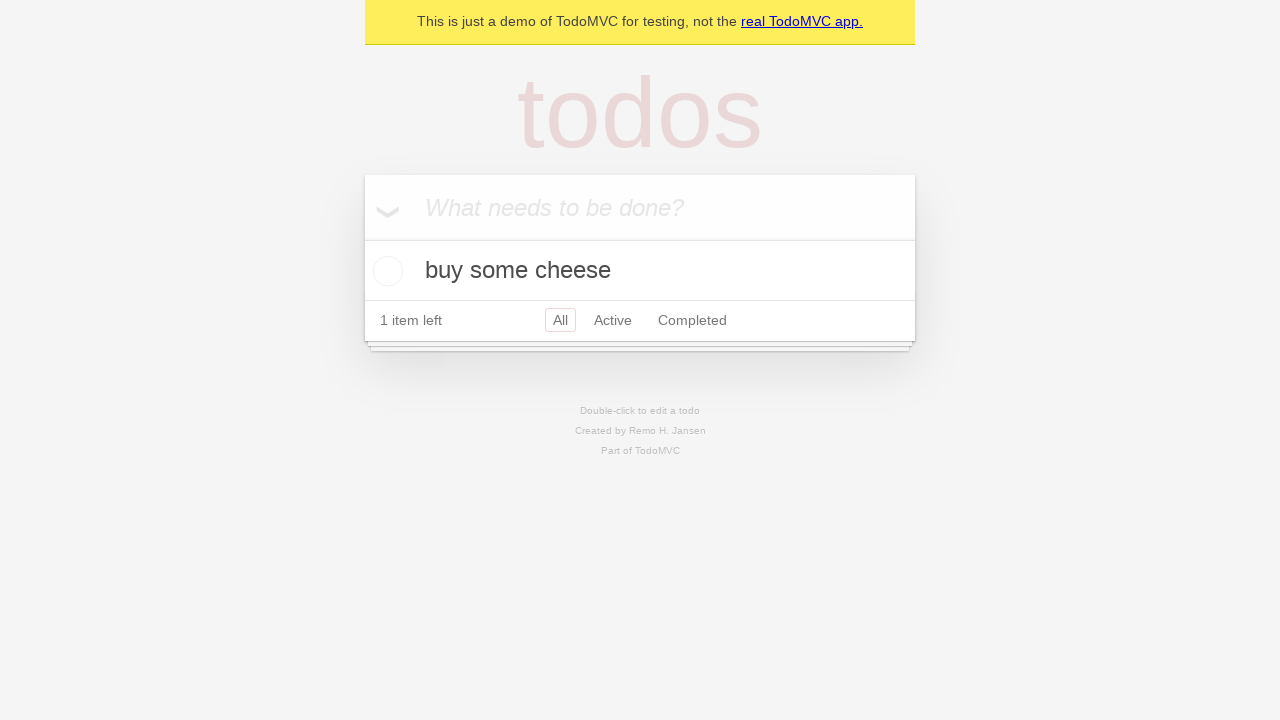

Filled todo input with 'feed the cat' on internal:attr=[placeholder="What needs to be done?"i]
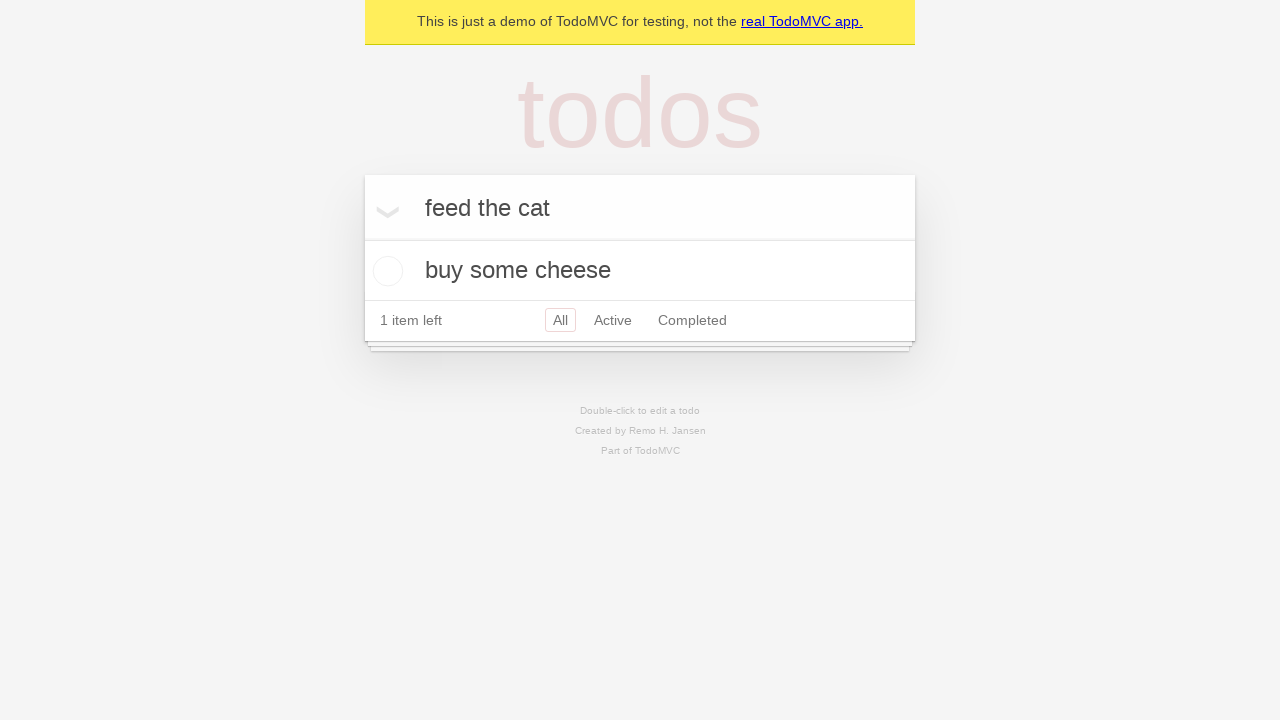

Pressed Enter to add second todo on internal:attr=[placeholder="What needs to be done?"i]
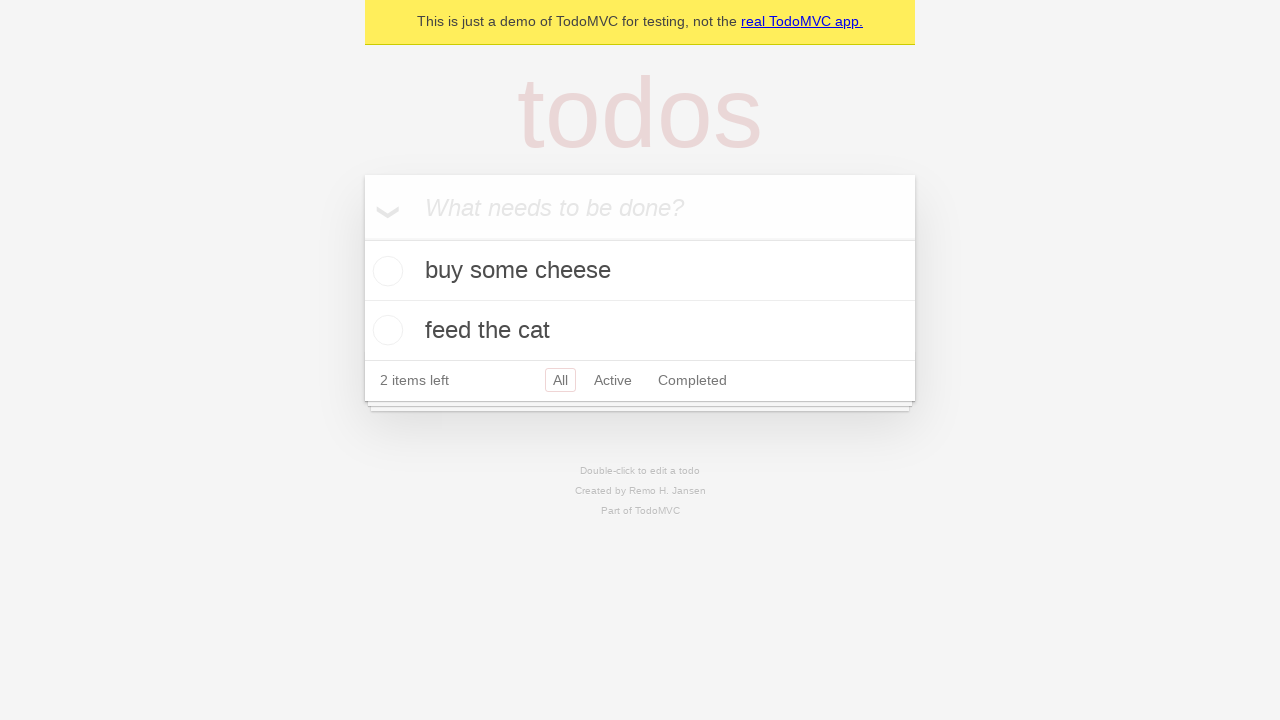

Filled todo input with 'book a doctors appointment' on internal:attr=[placeholder="What needs to be done?"i]
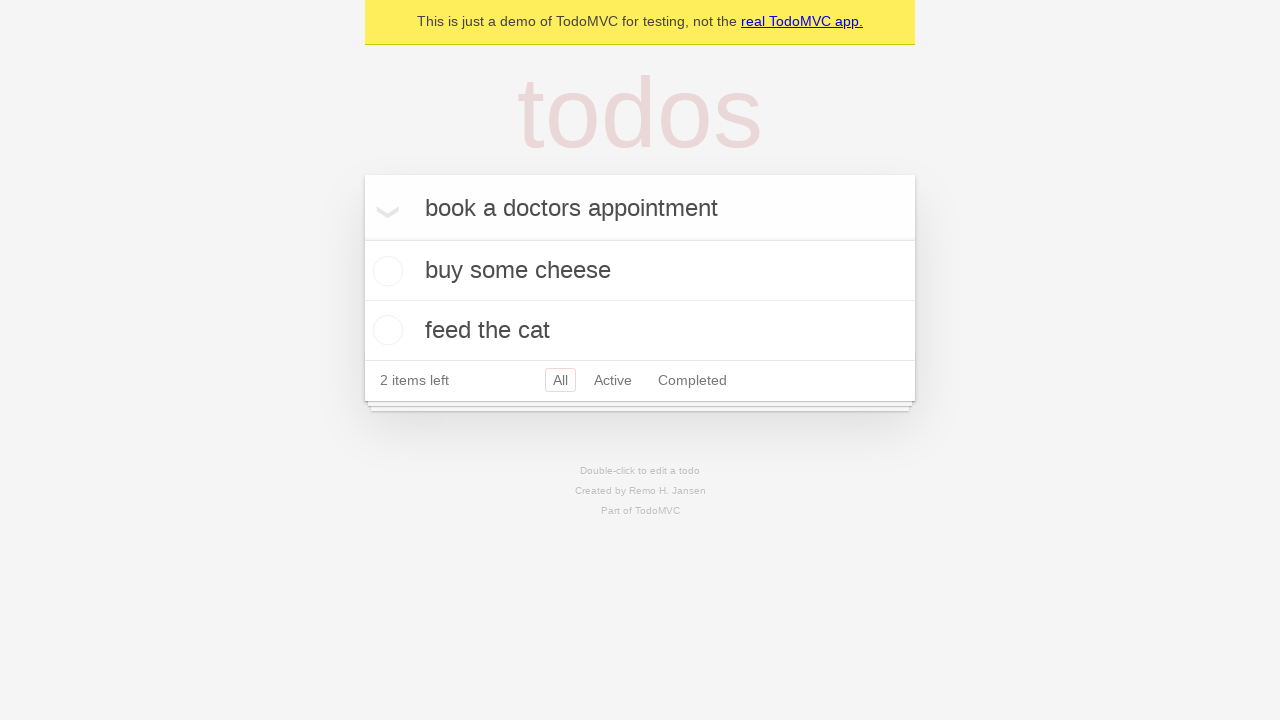

Pressed Enter to add third todo on internal:attr=[placeholder="What needs to be done?"i]
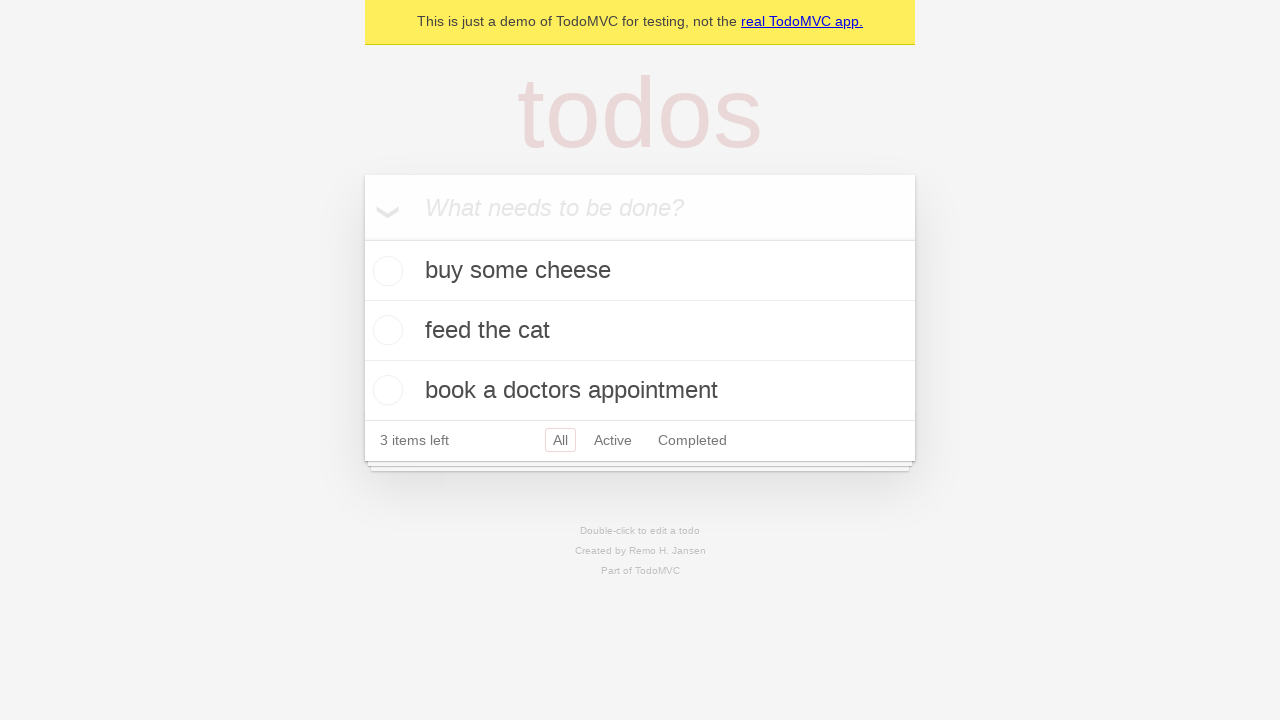

Checked checkbox to mark second todo as complete at (385, 330) on internal:testid=[data-testid="todo-item"s] >> nth=1 >> internal:role=checkbox
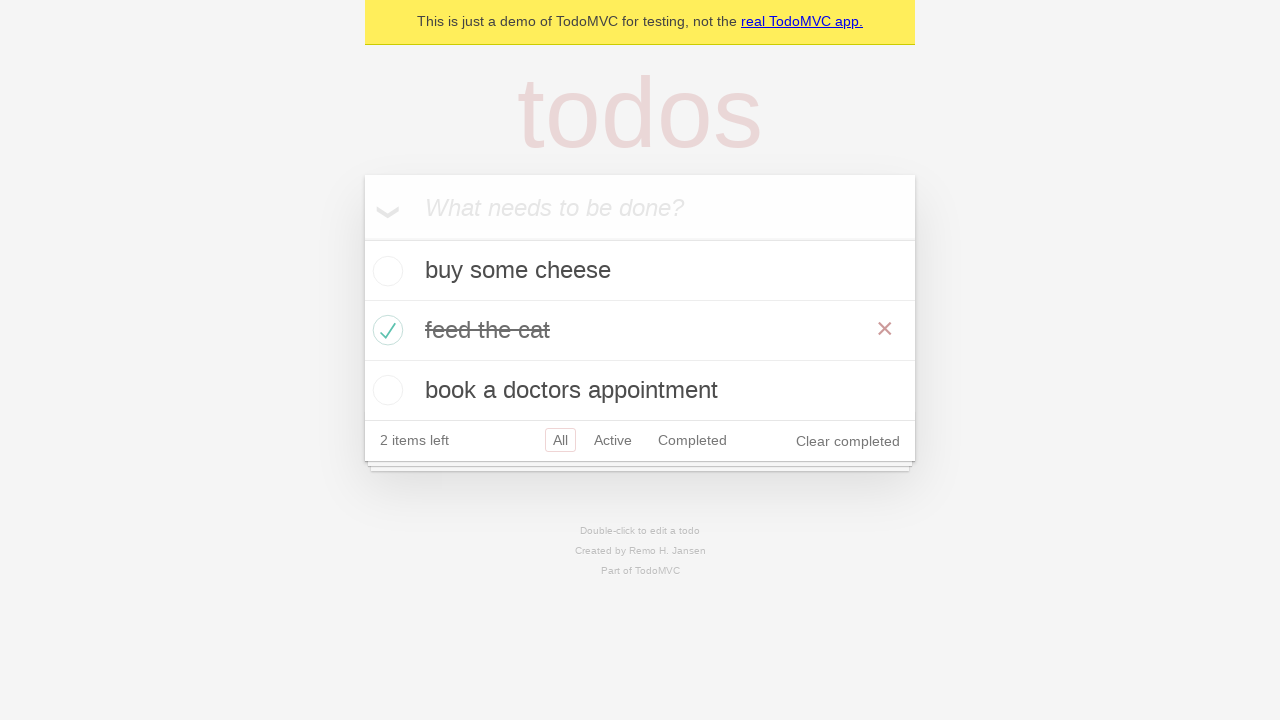

Clicked All link to show all todos at (560, 440) on internal:role=link[name="All"i]
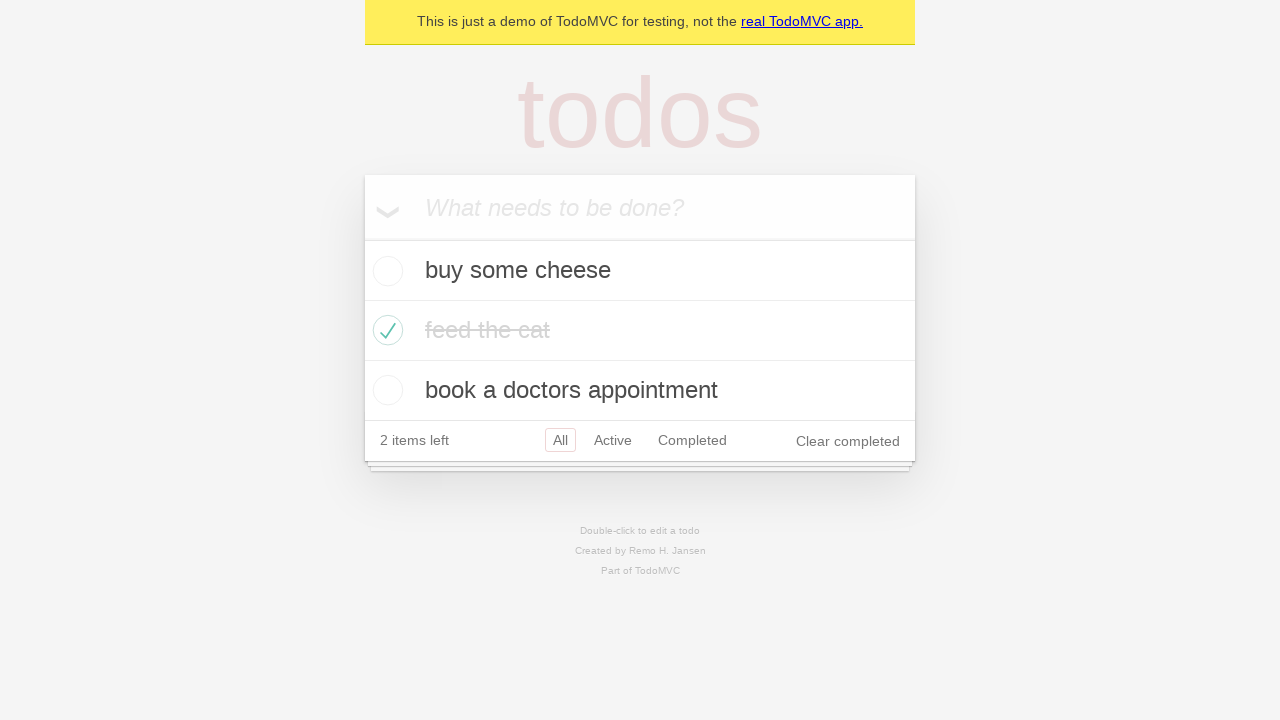

Clicked Active link to show only active todos at (613, 440) on internal:role=link[name="Active"i]
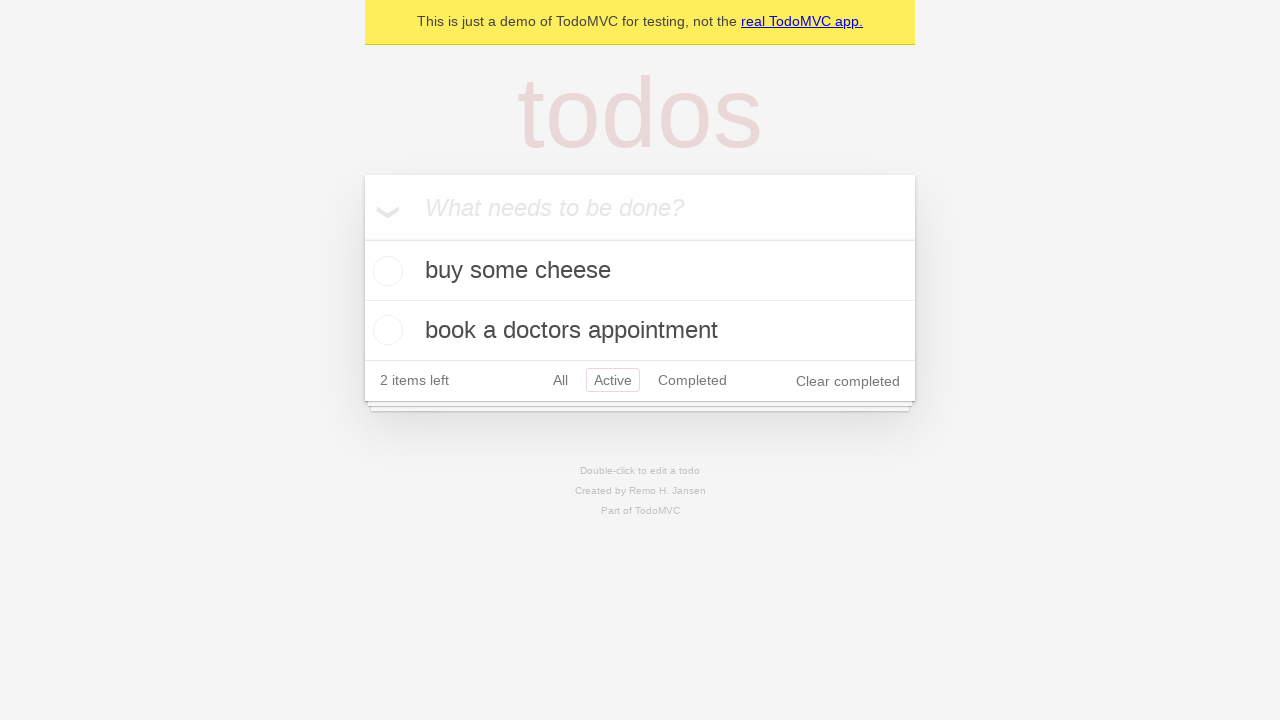

Clicked Completed link to show only completed todos at (692, 380) on internal:role=link[name="Completed"i]
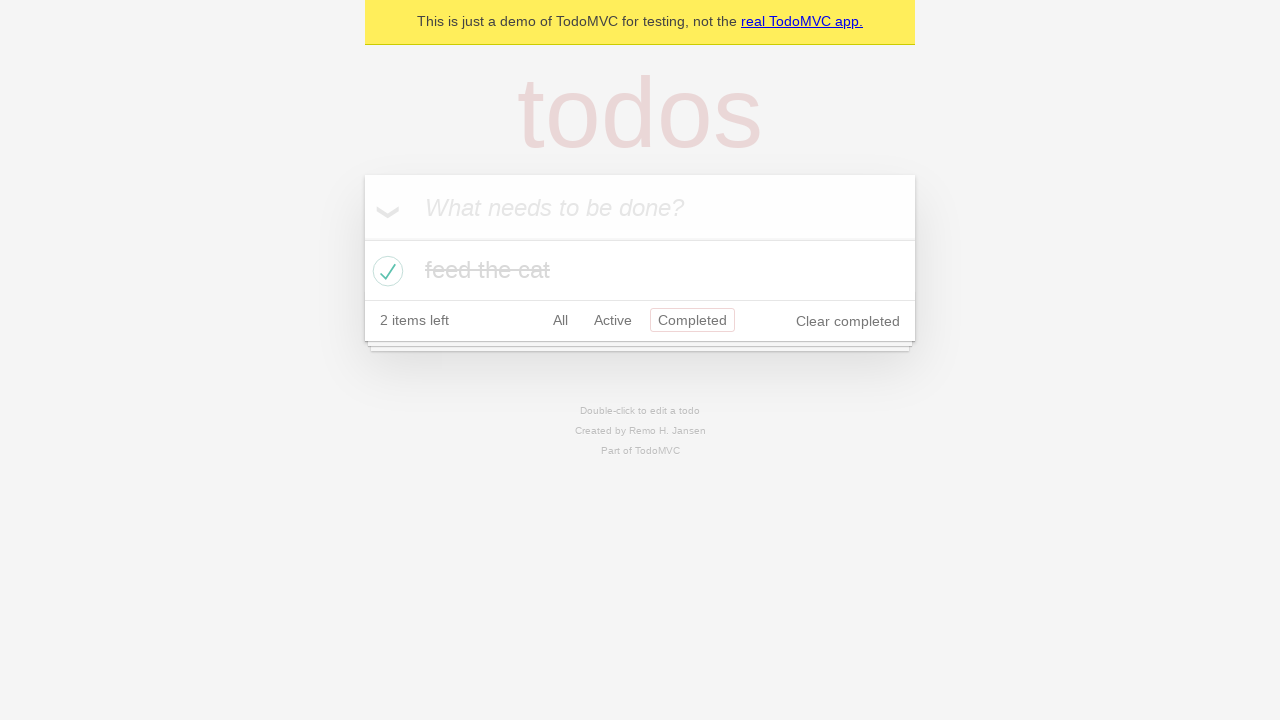

Navigated back to Active filter view
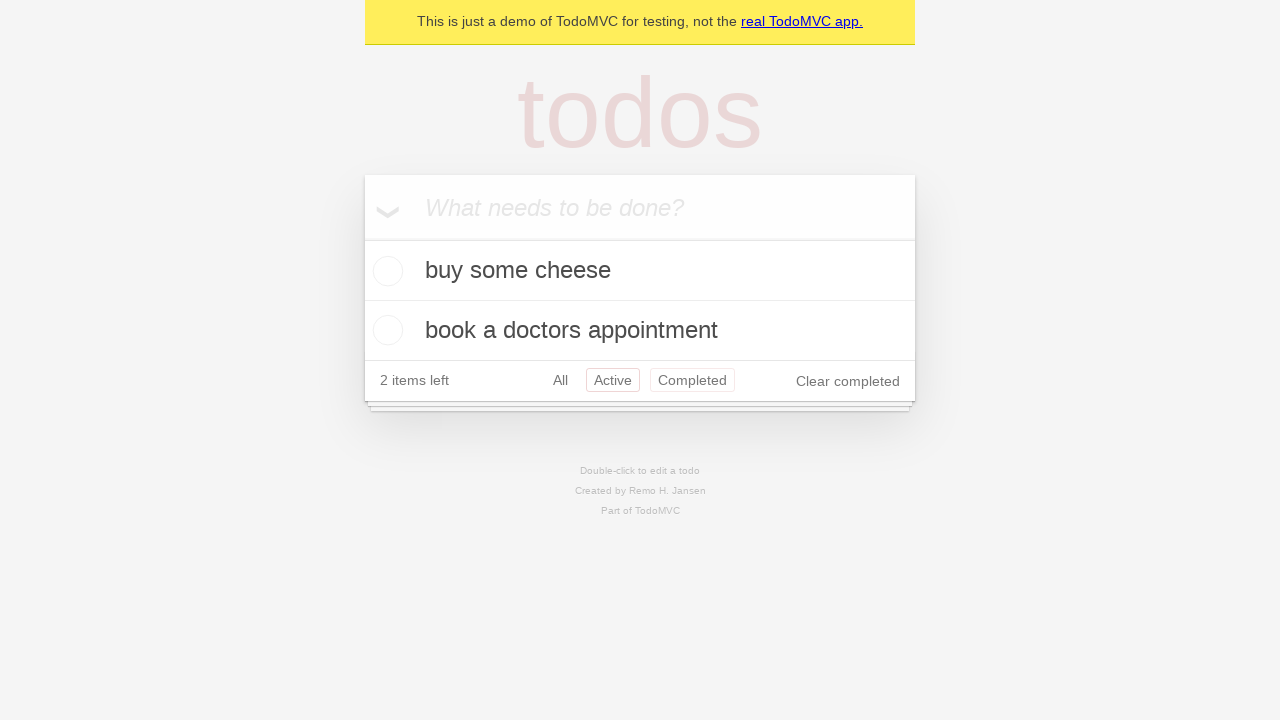

Navigated back to All filter view
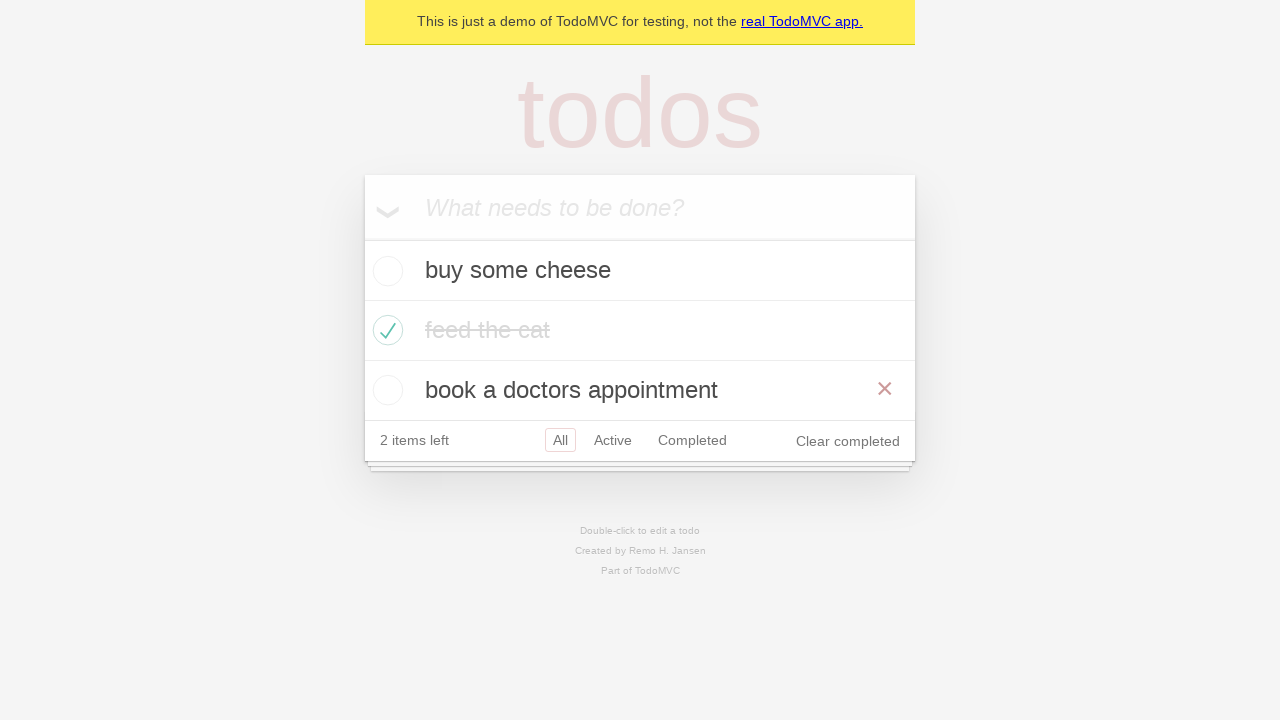

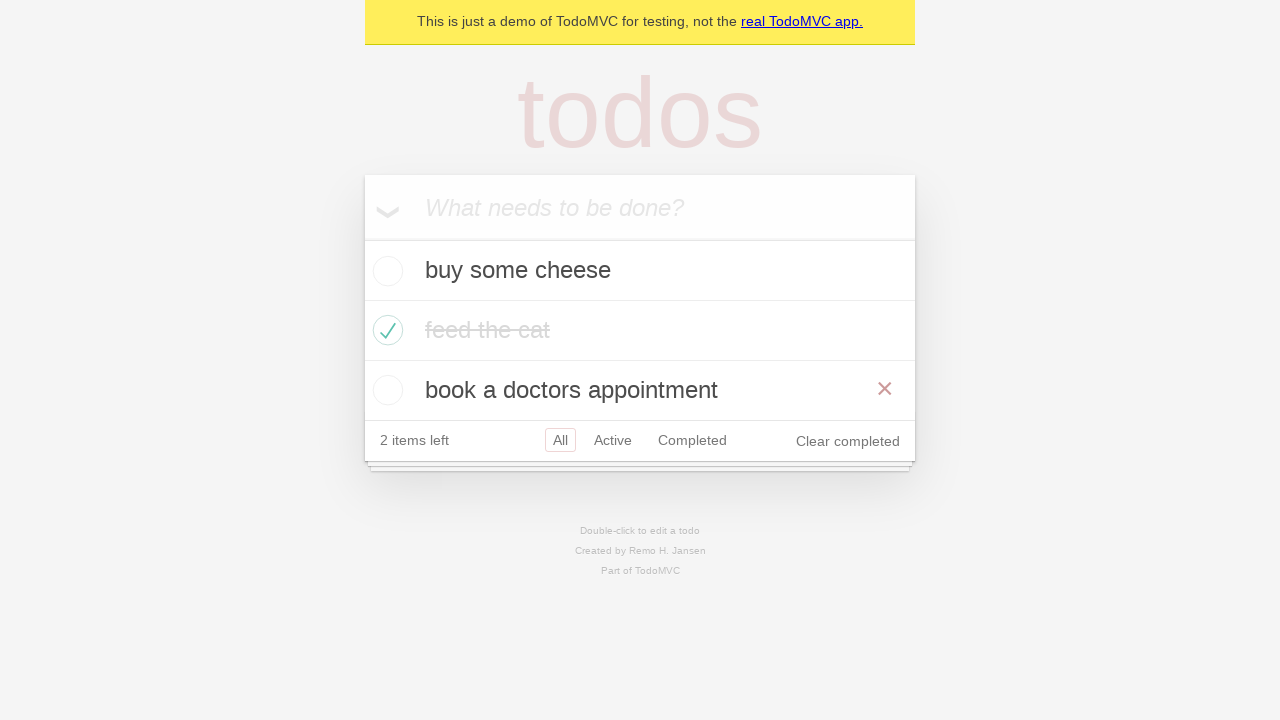